Tests that a disabled button becomes enabled after a delay by waiting for it to be clickable

Starting URL: https://demoqa.com/dynamic-properties

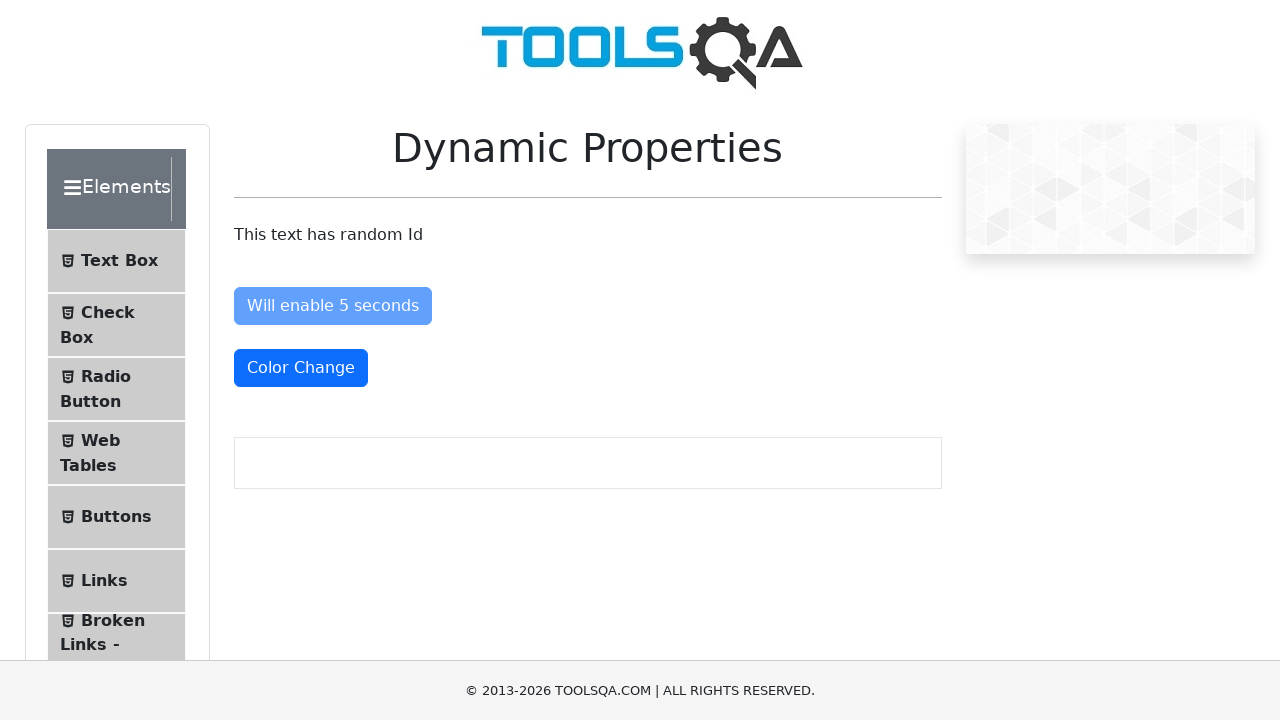

Waited for disabled button to become enabled after delay
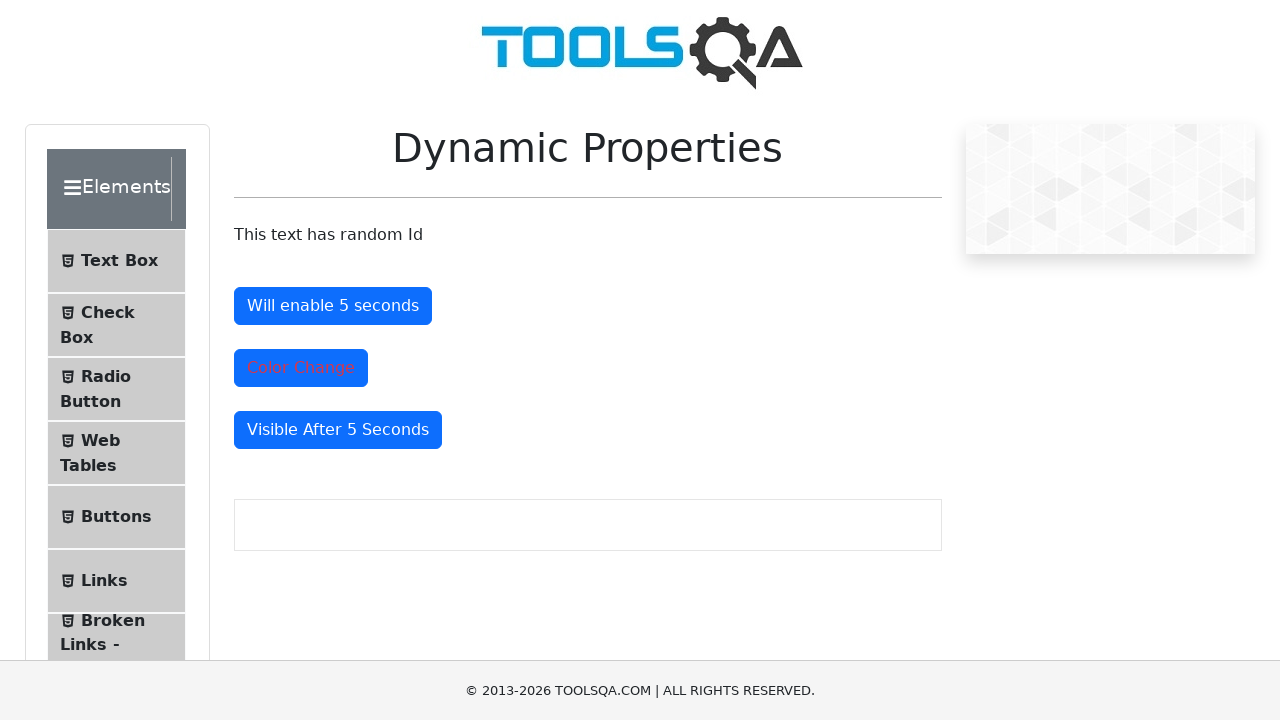

Located the button element
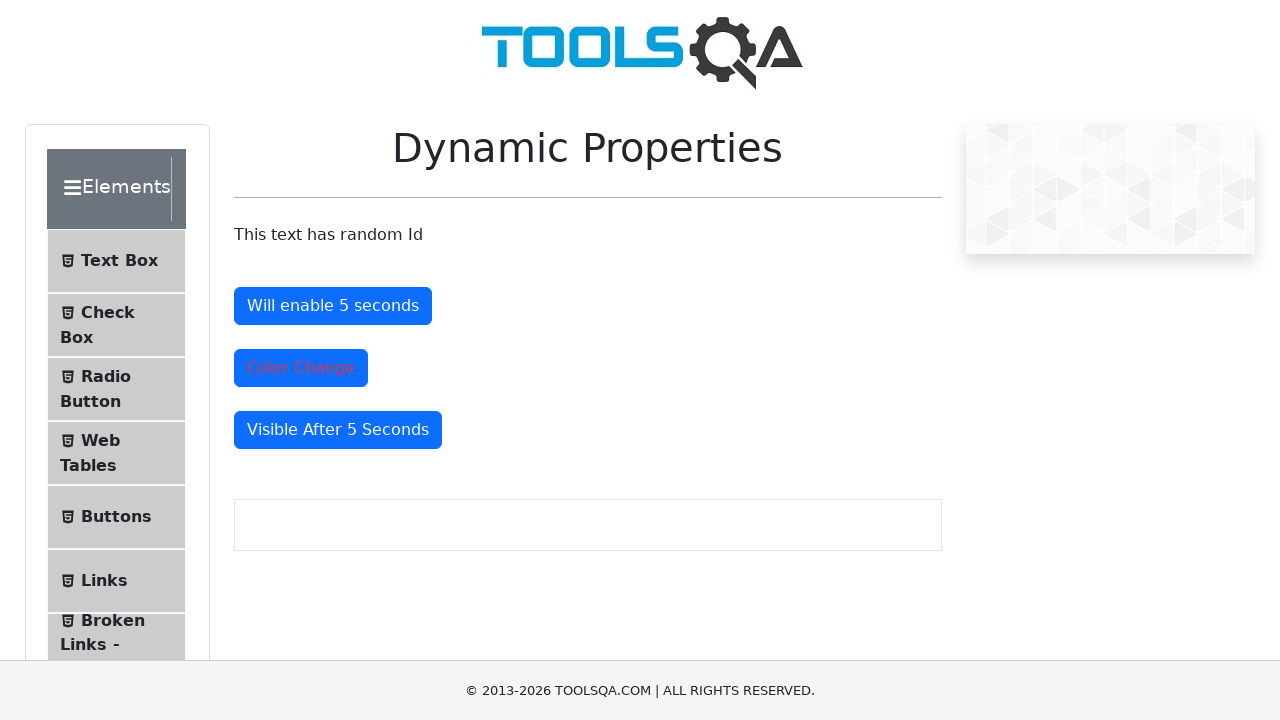

Verified that button is now enabled
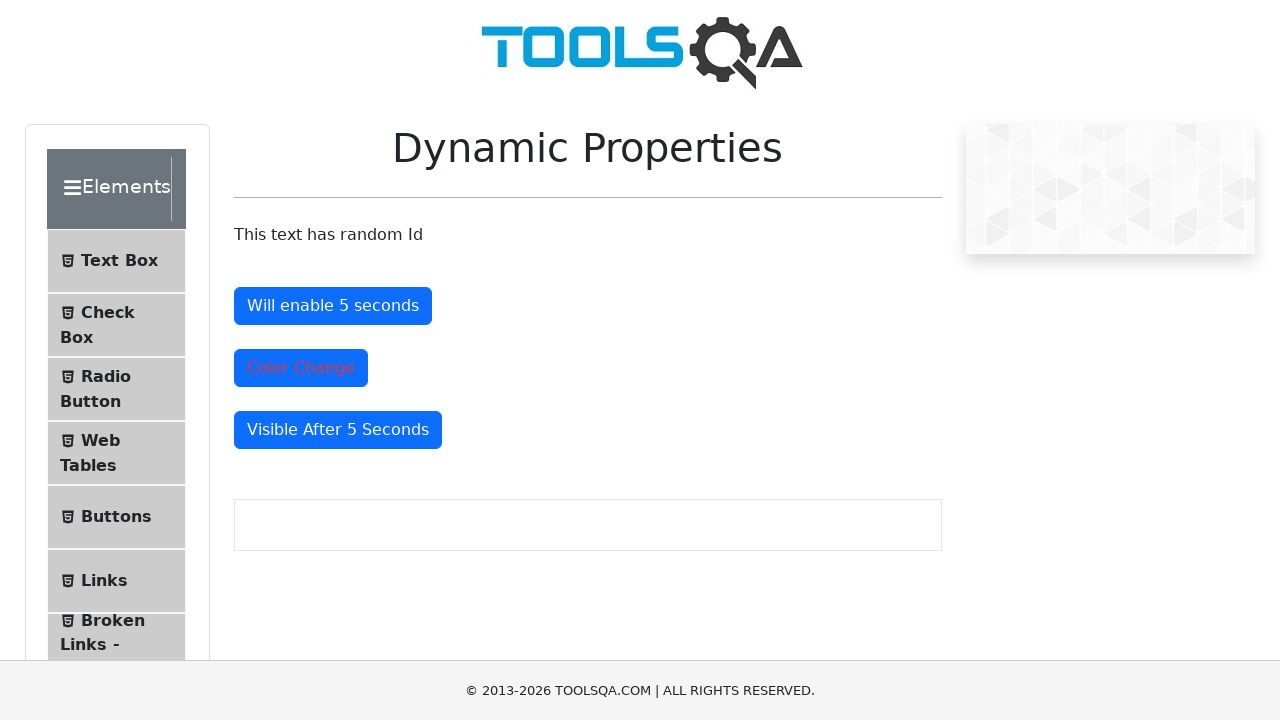

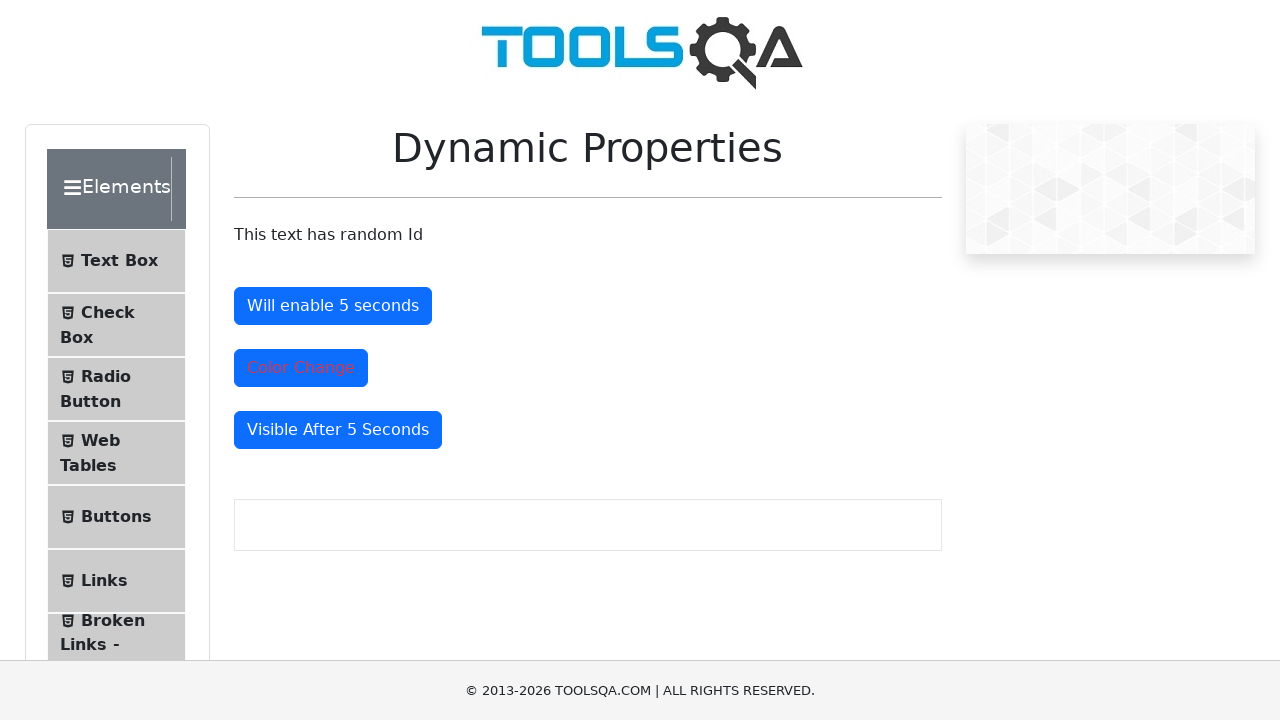